Tests TodoMVC application by adding tasks, toggling completion, filtering by active tasks, and clearing completed tasks

Starting URL: https://todomvc4tasj.herokuapp.com

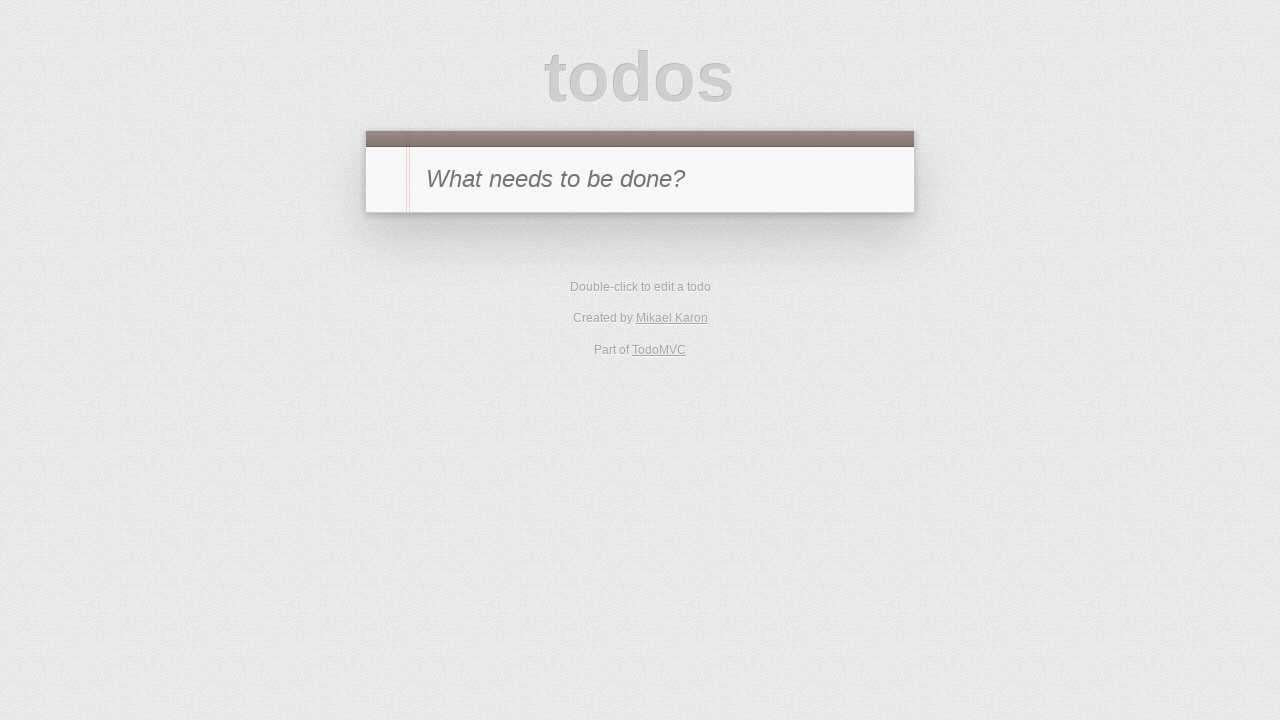

Waited for new todo input field to be available
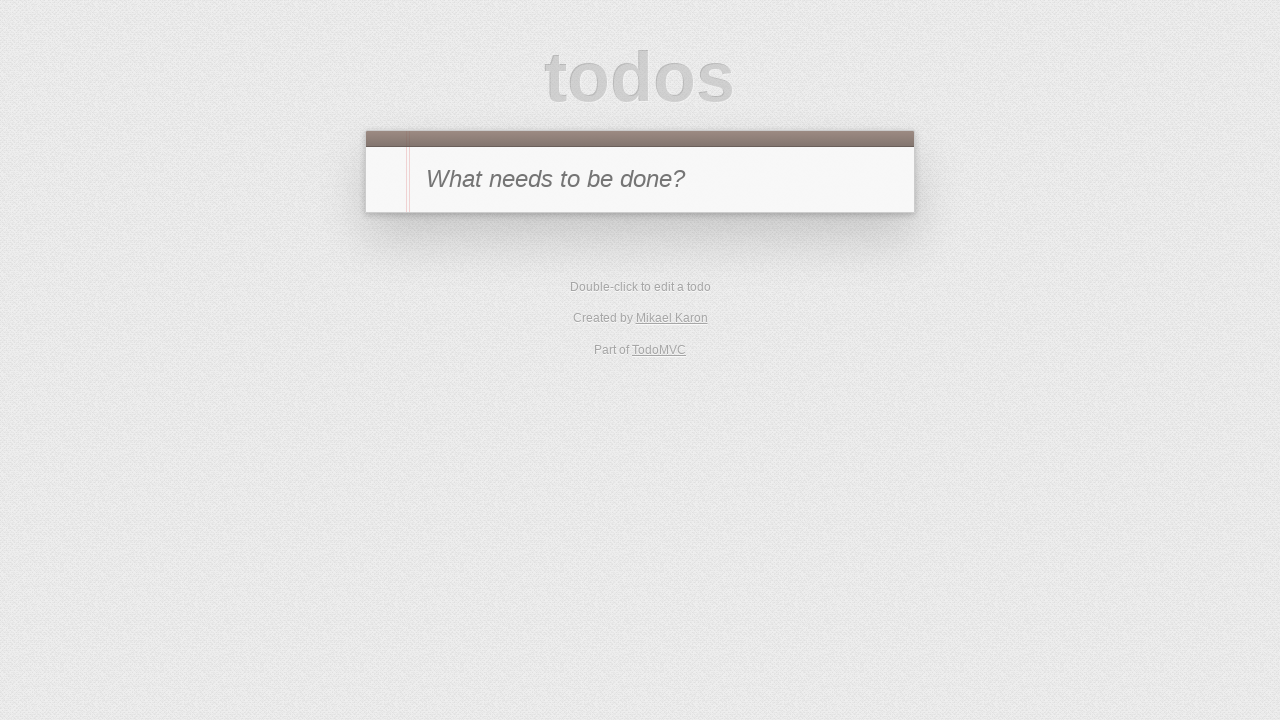

Filled new todo input with task '1' on #new-todo
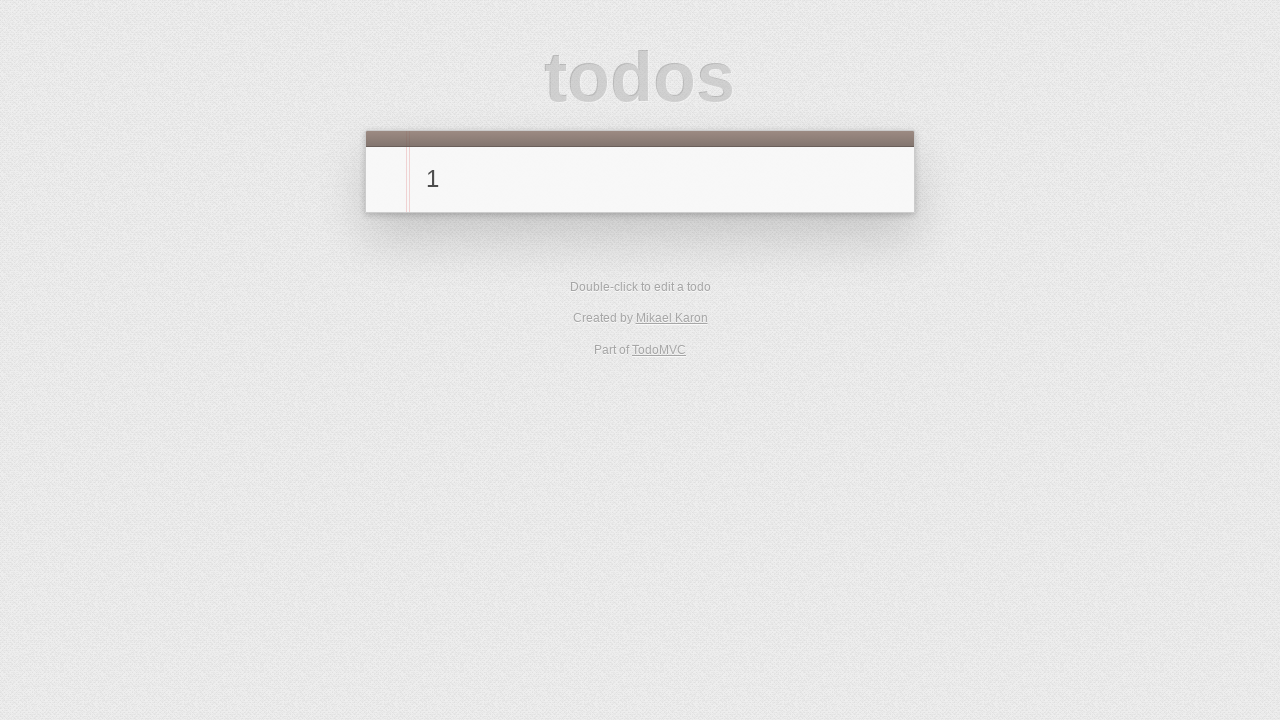

Pressed Enter to add task '1' on #new-todo
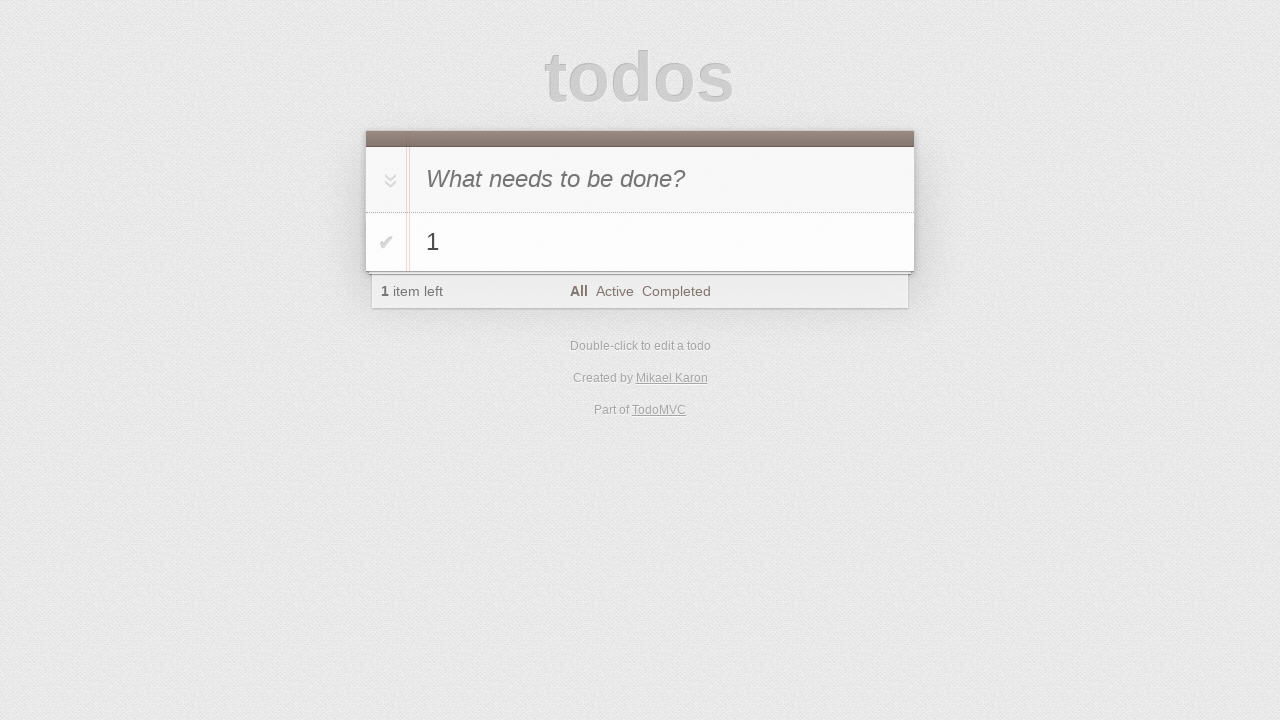

Filled new todo input with task '2' on #new-todo
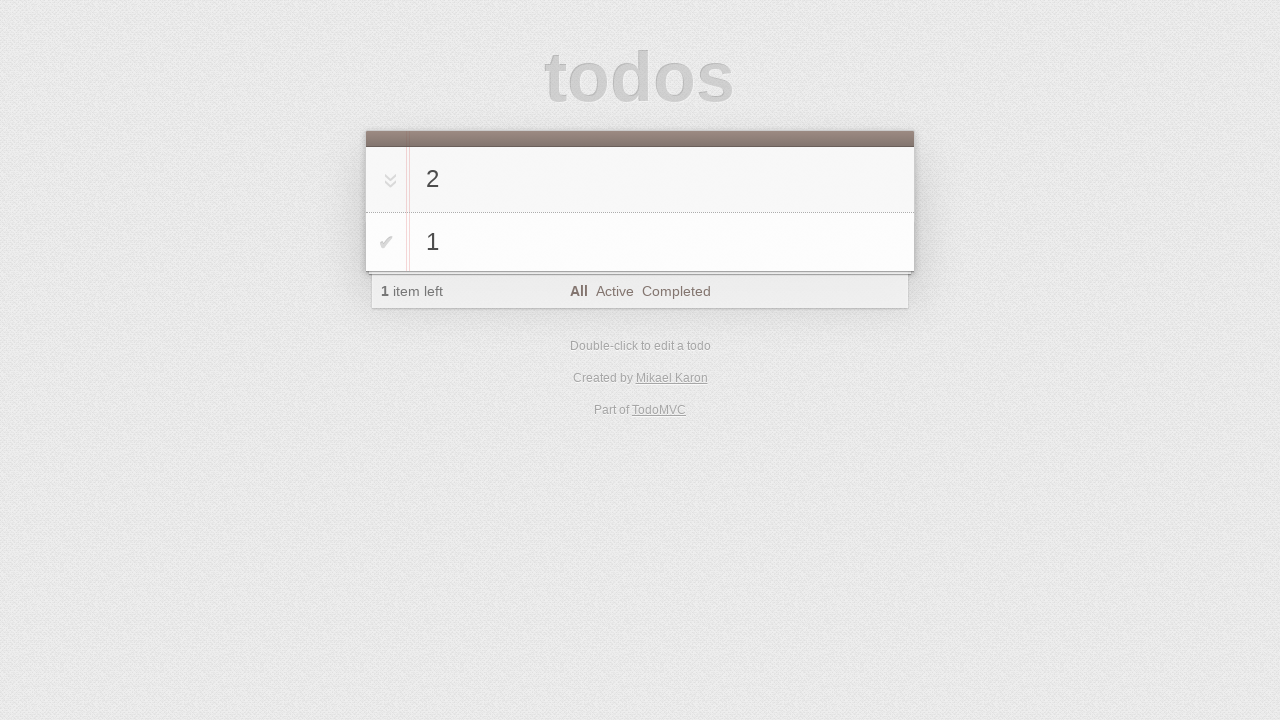

Pressed Enter to add task '2' on #new-todo
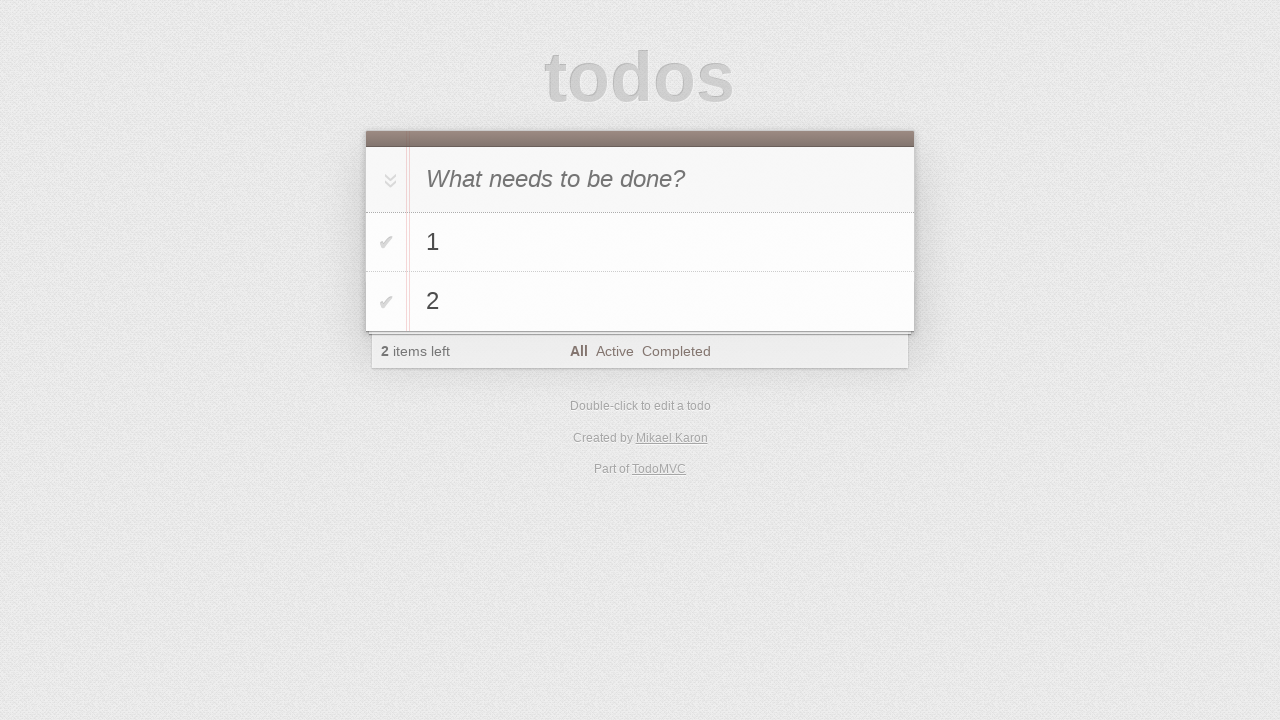

Filled new todo input with task '3' on #new-todo
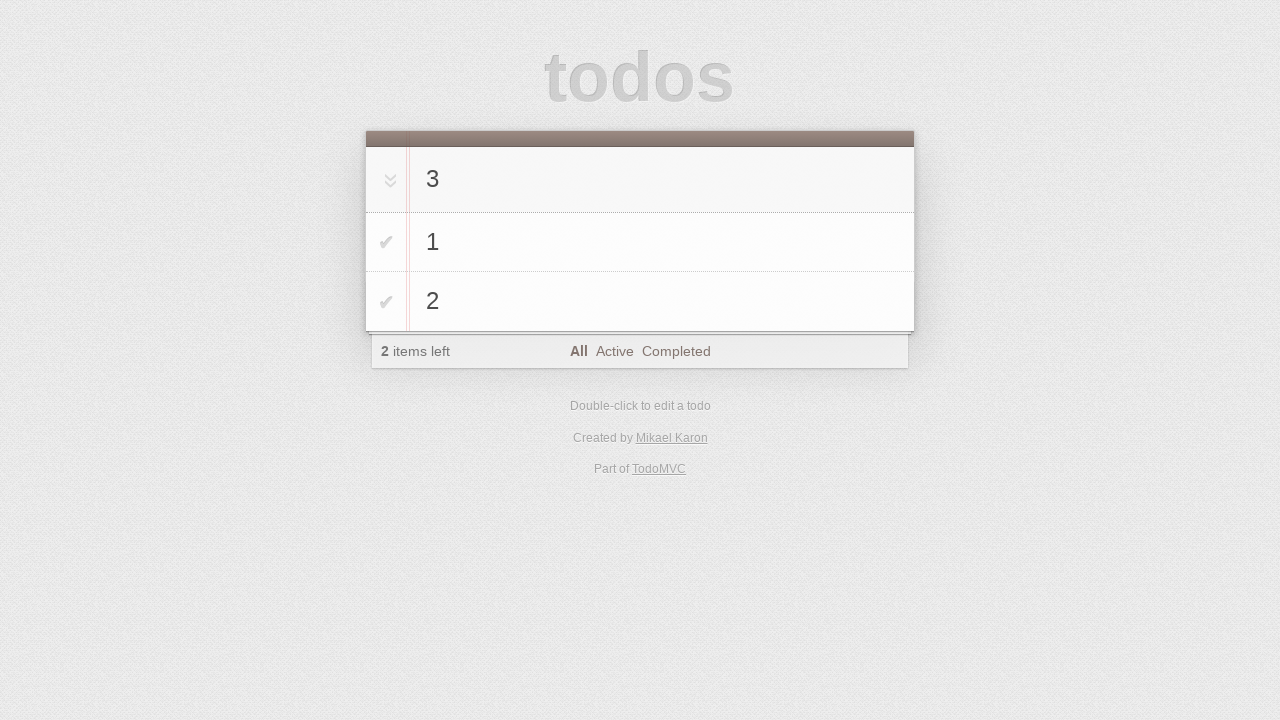

Pressed Enter to add task '3' on #new-todo
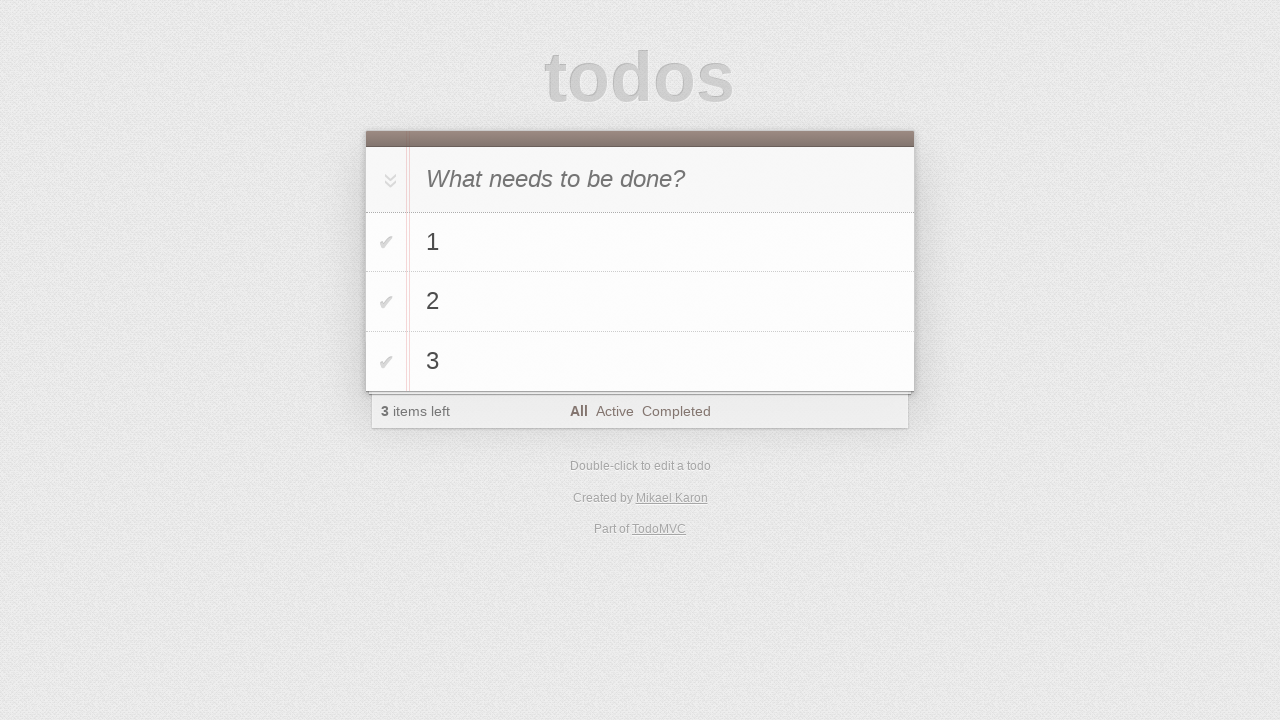

Verified all 3 tasks are displayed in the todo list
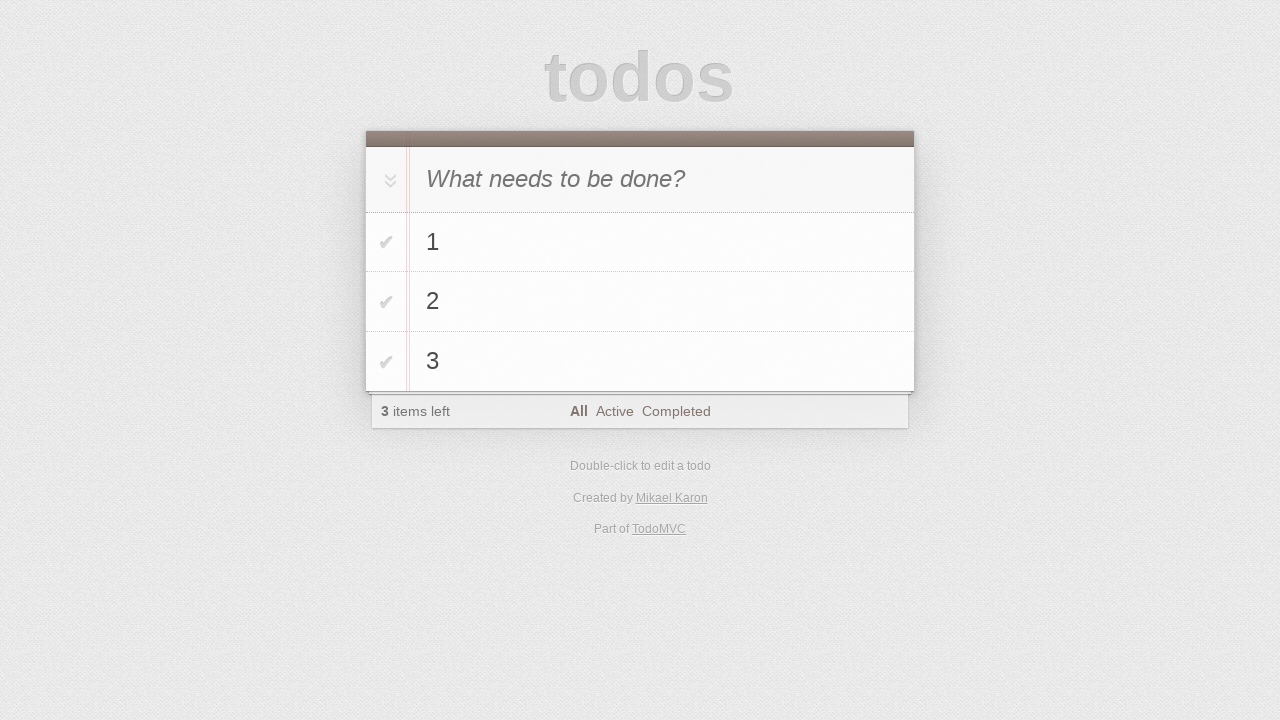

Verified todo count indicator is present
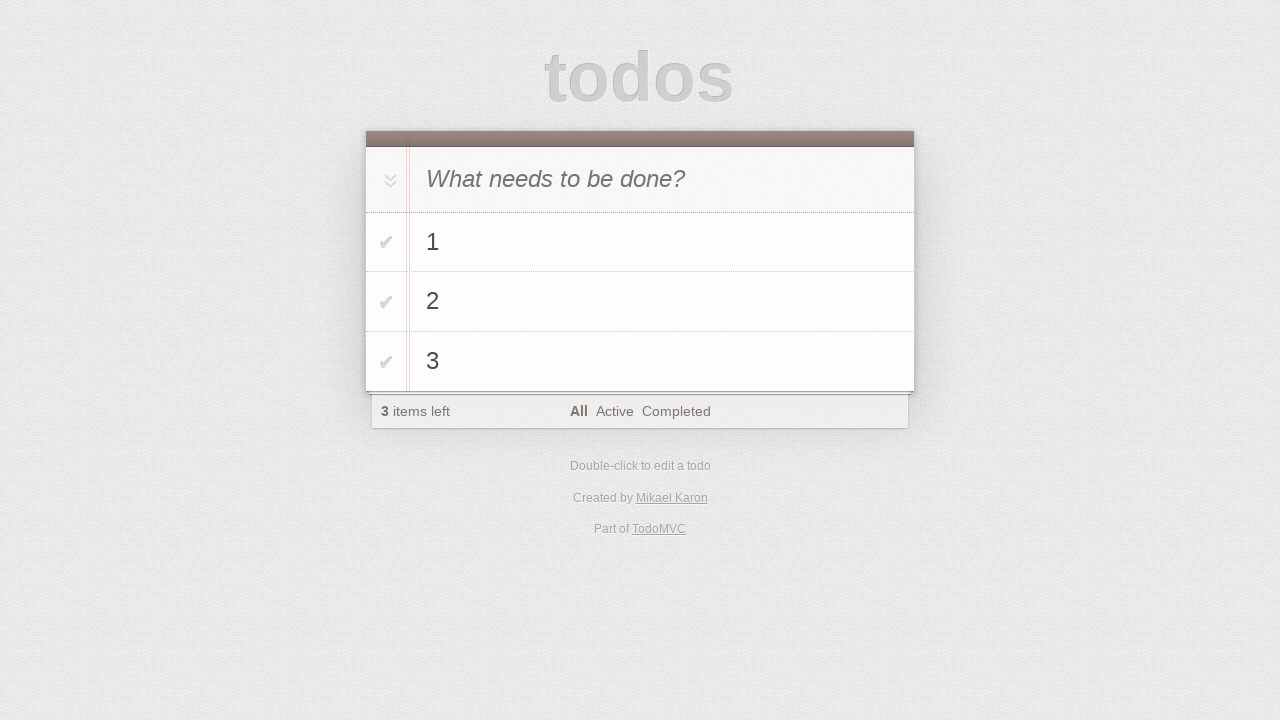

Clicked toggle checkbox on third task to mark as completed at (386, 362) on #todo-list>li:nth-child(3) .toggle
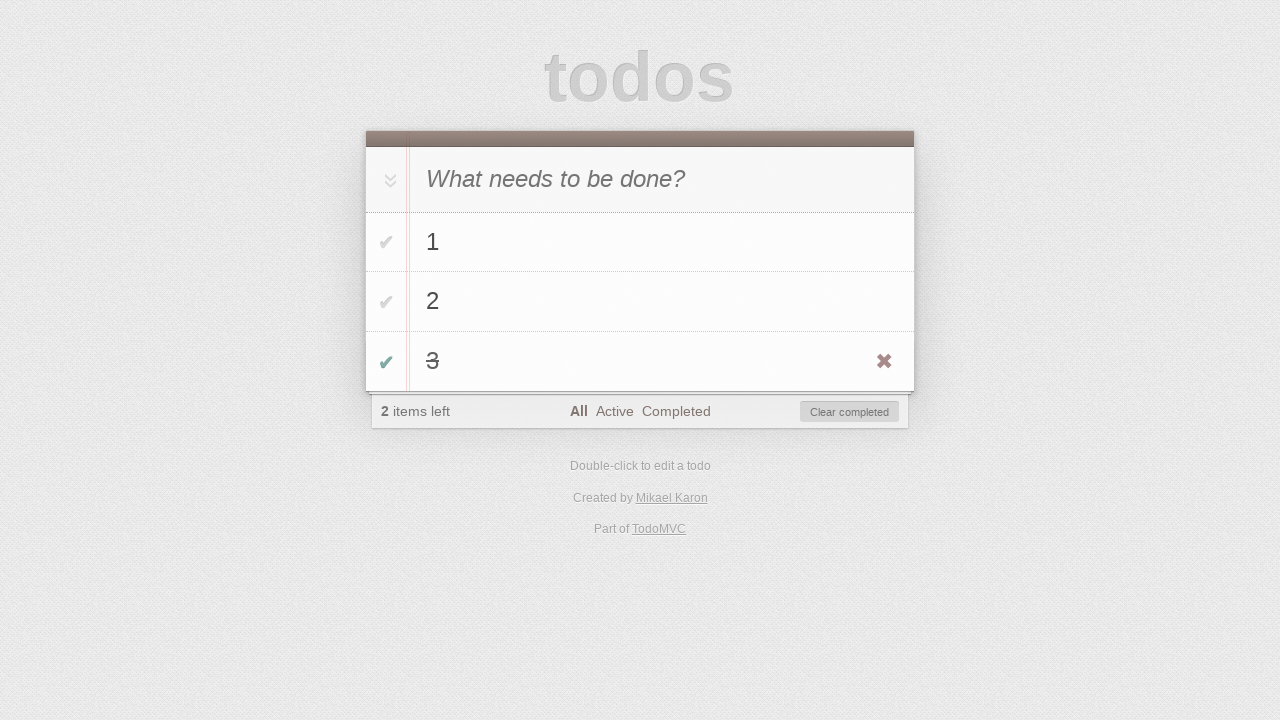

Clicked 'Active' filter to show only active tasks at (614, 411) on text=Active
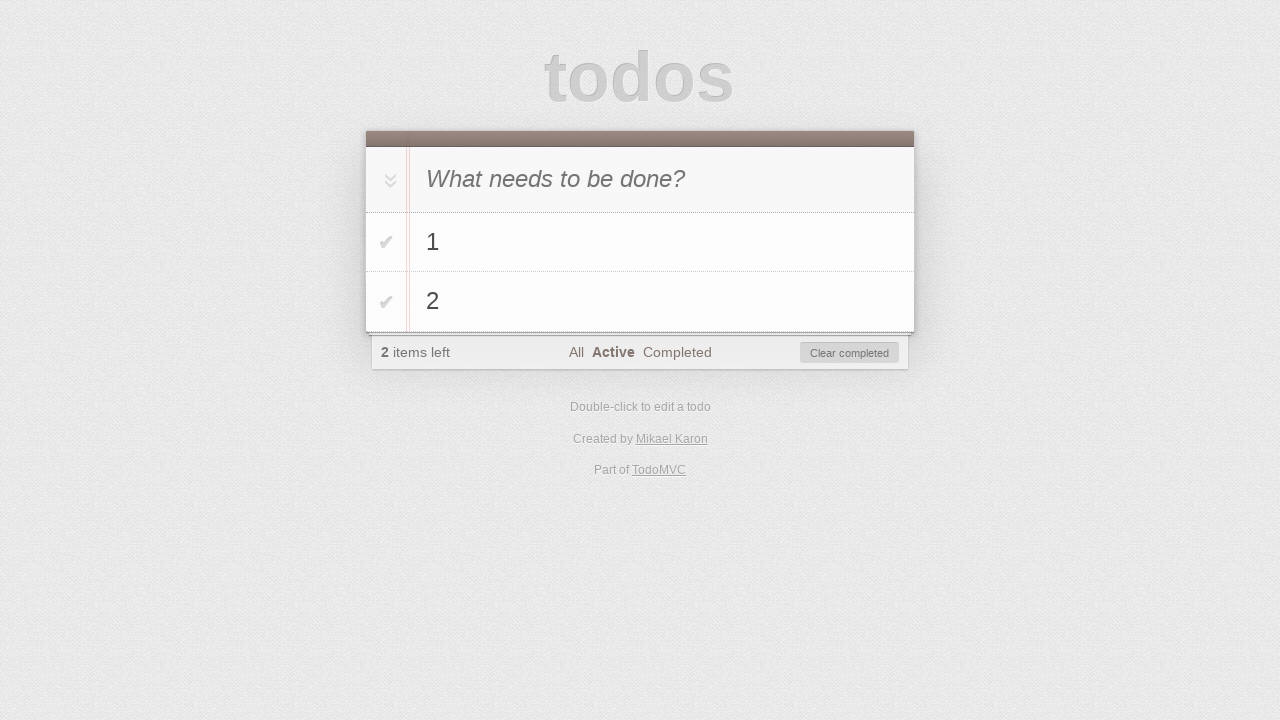

Verified that completed task is hidden and only active tasks are visible
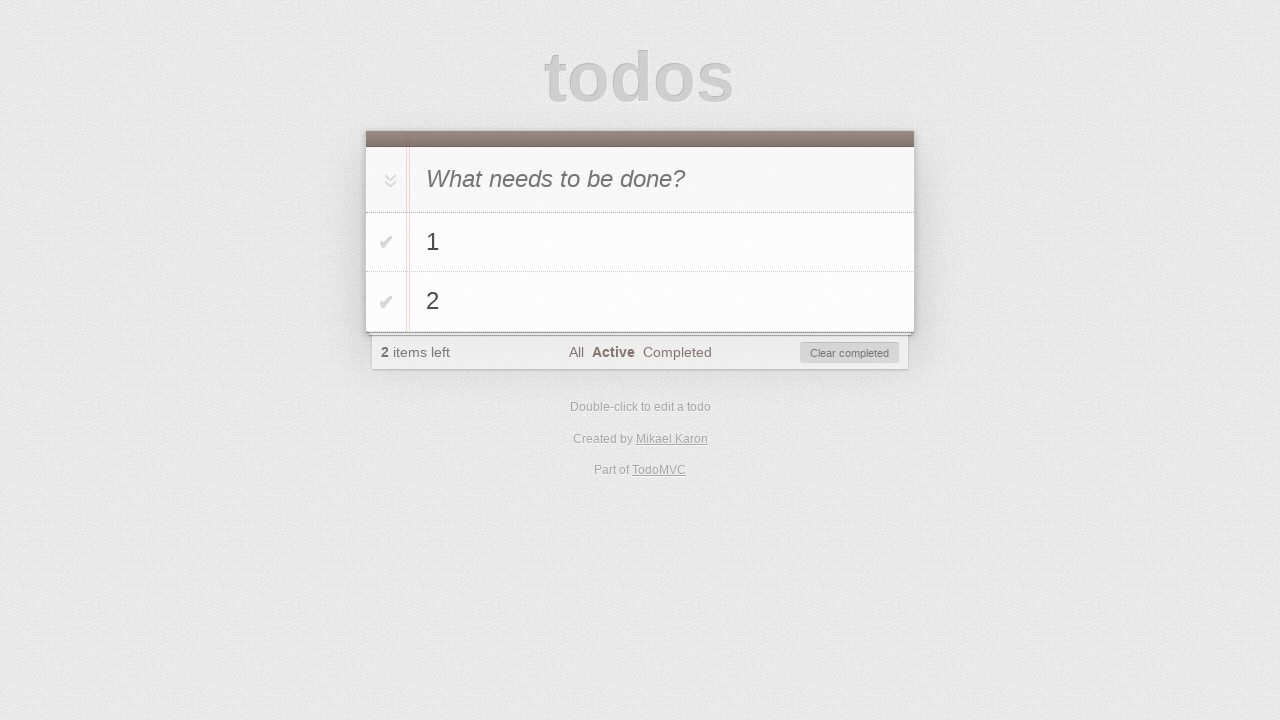

Clicked toggle-all checkbox to mark all remaining tasks as completed at (388, 180) on #toggle-all
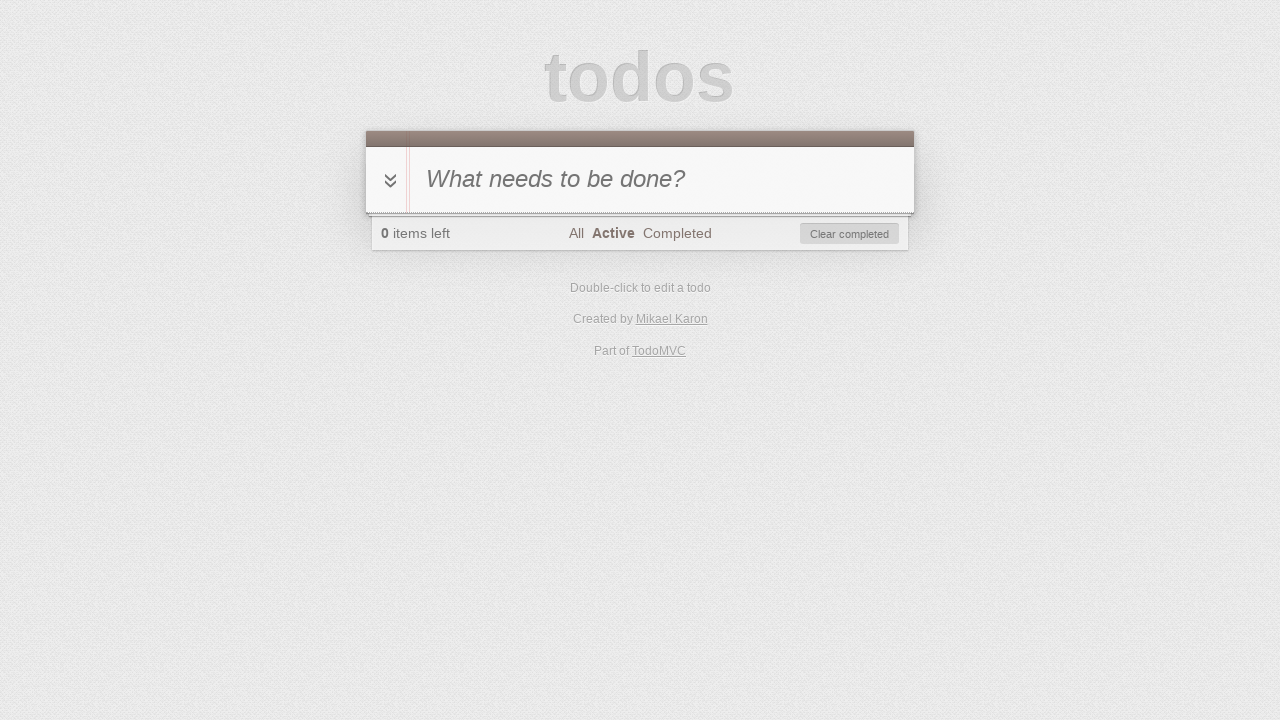

Clicked 'Clear completed' button to remove completed tasks at (850, 234) on #clear-completed
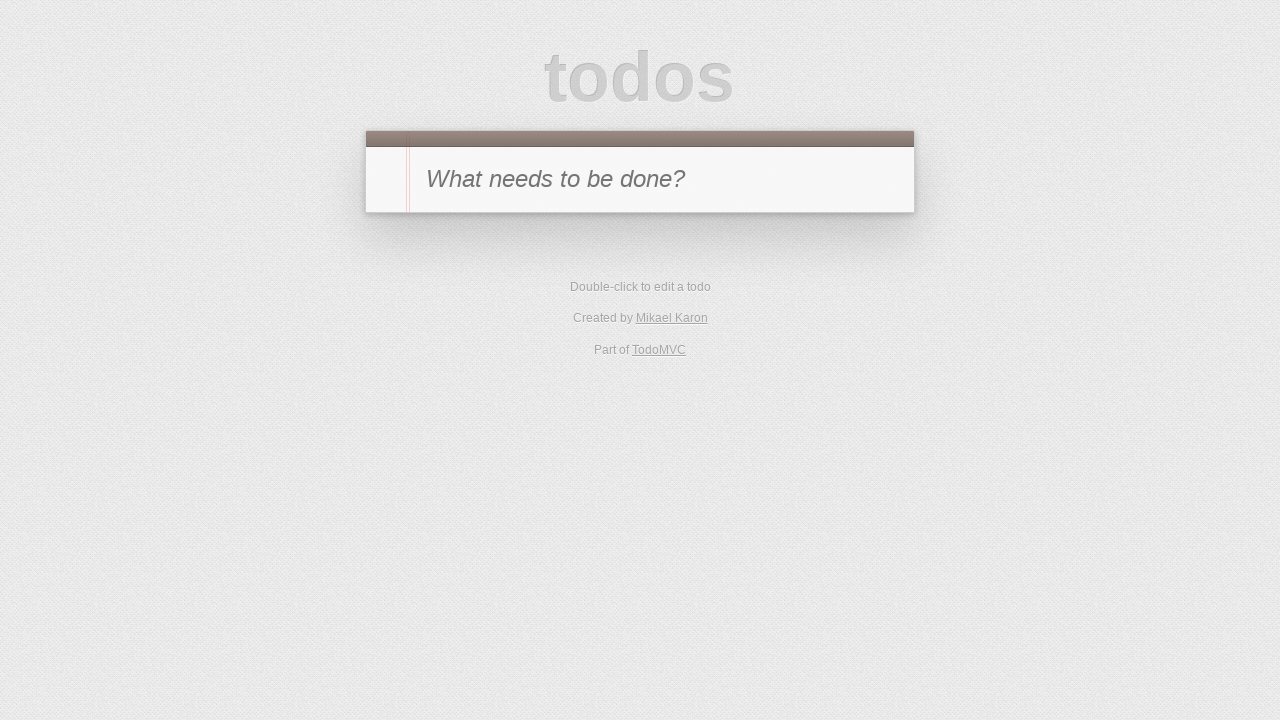

Verified that the todo list is now empty after clearing completed tasks
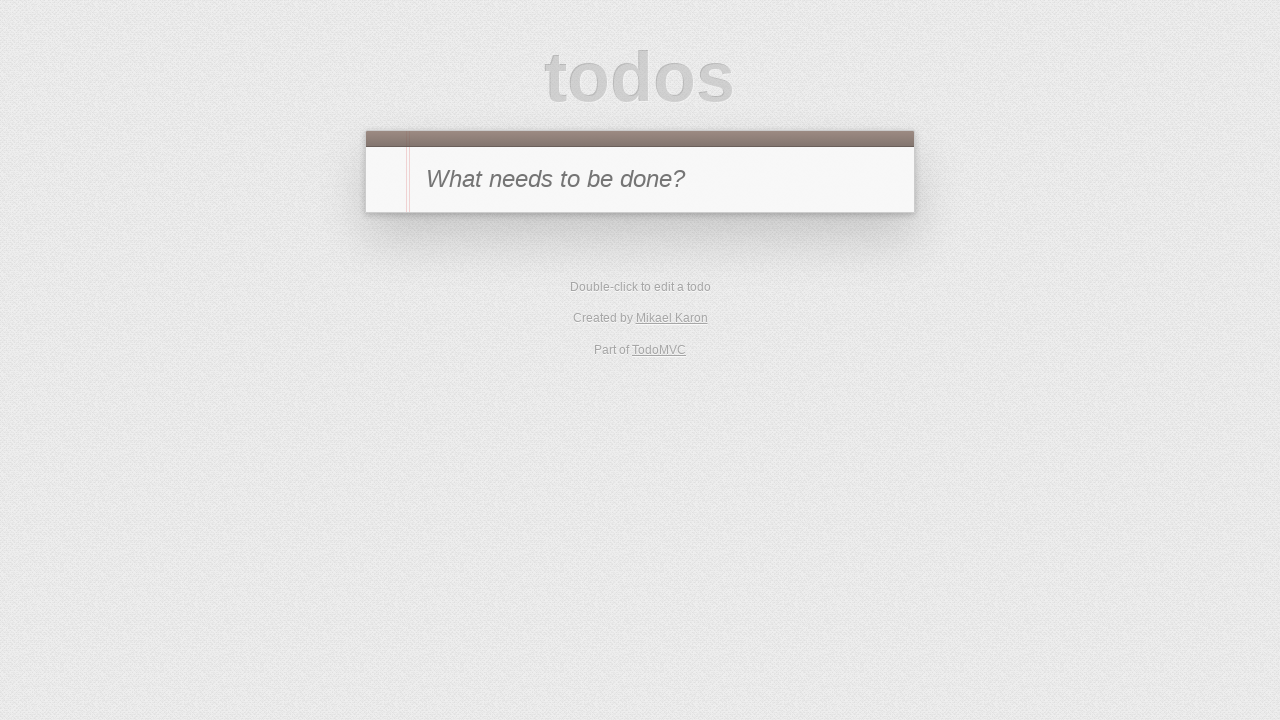

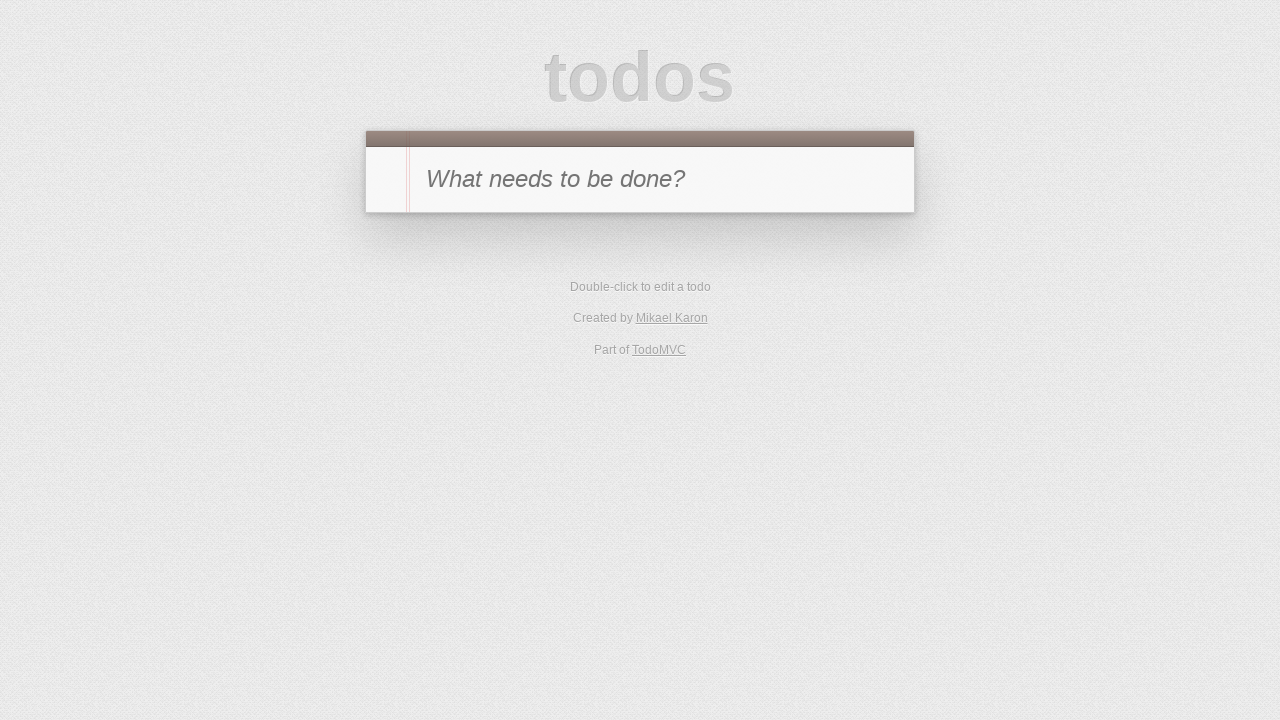